Navigates from the homepage to the Ajax Form Submit page and verifies the headers are different

Starting URL: https://www.lambdatest.com/selenium-playground/

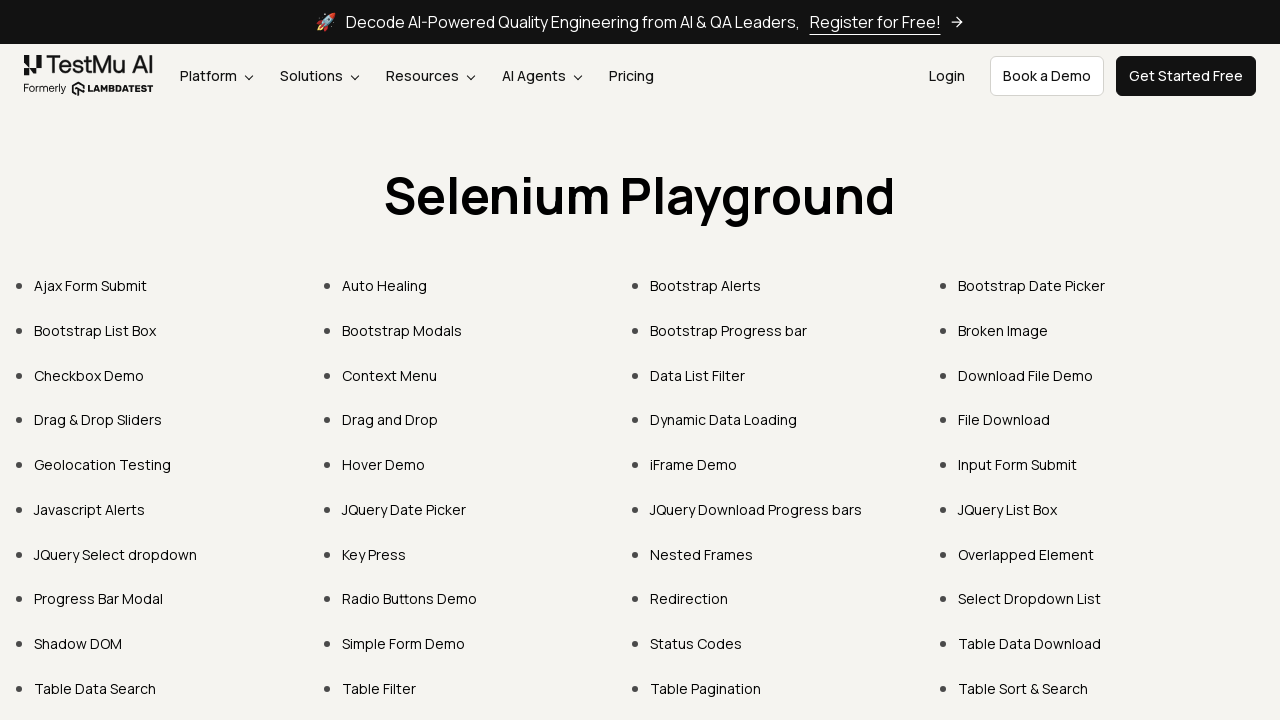

Retrieved homepage header text
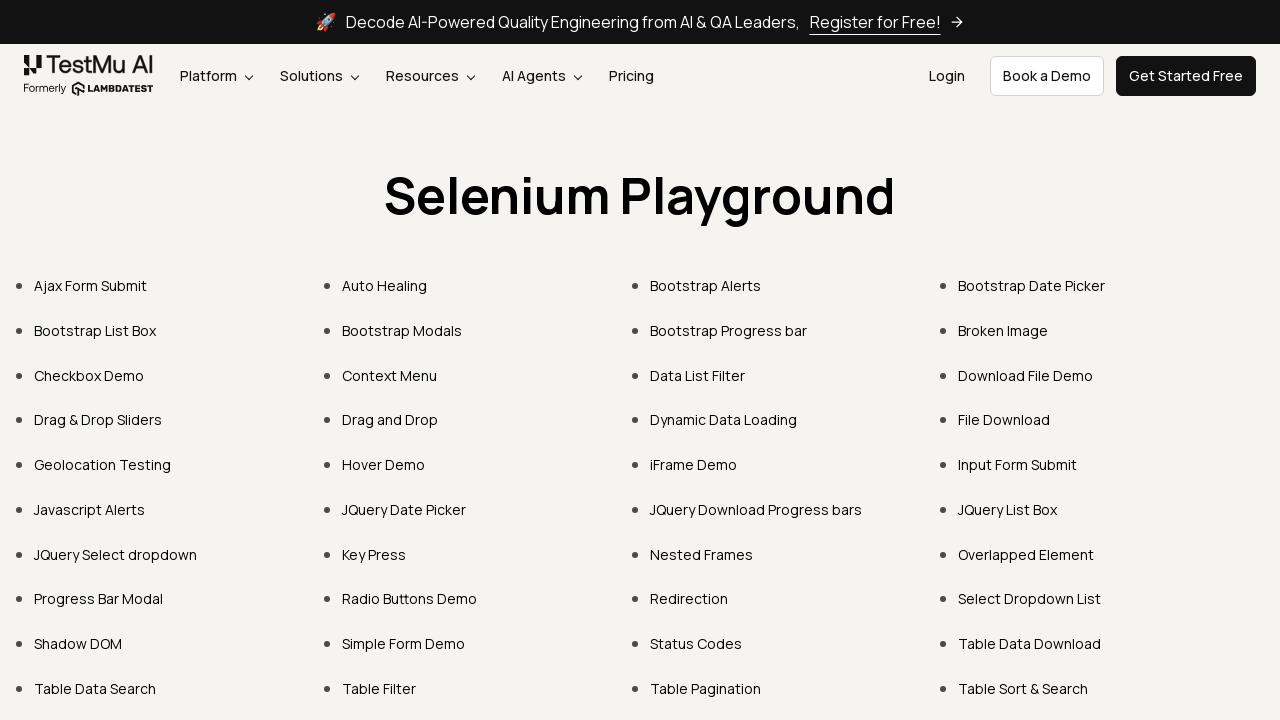

Clicked on 'Ajax Form Submit' link at (90, 286) on text=Ajax Form Submit
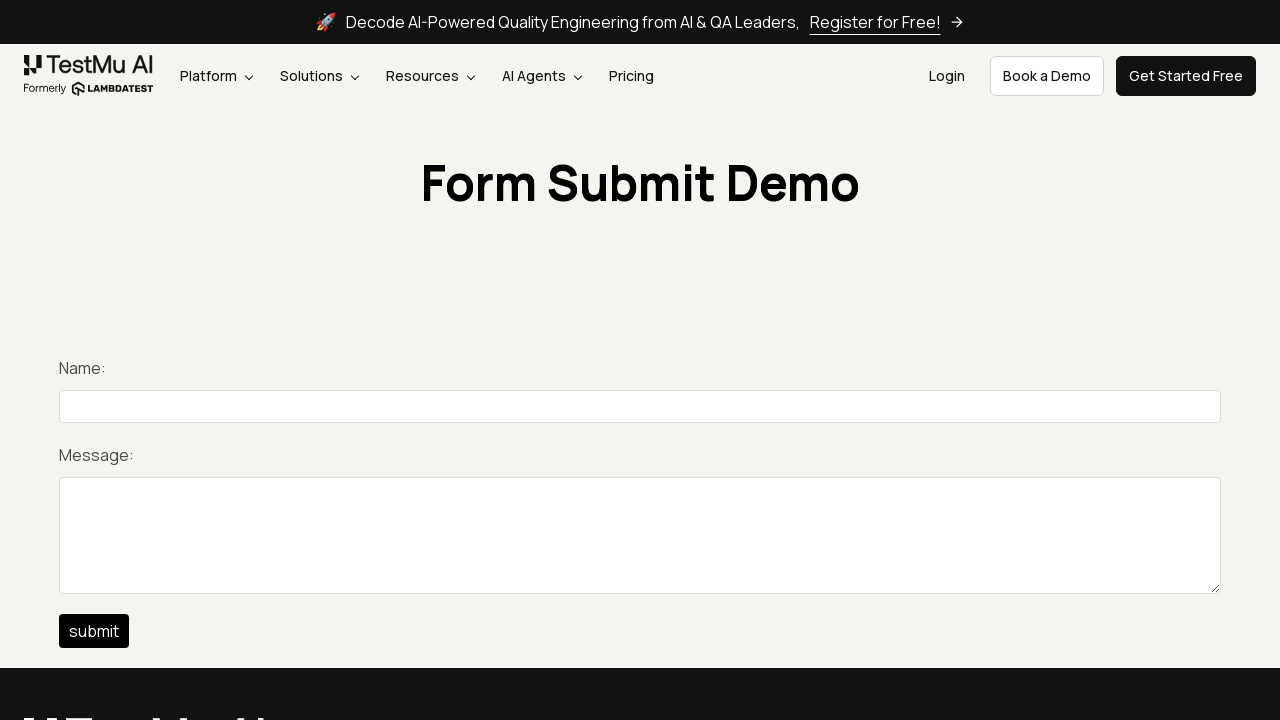

Retrieved Ajax form page header text
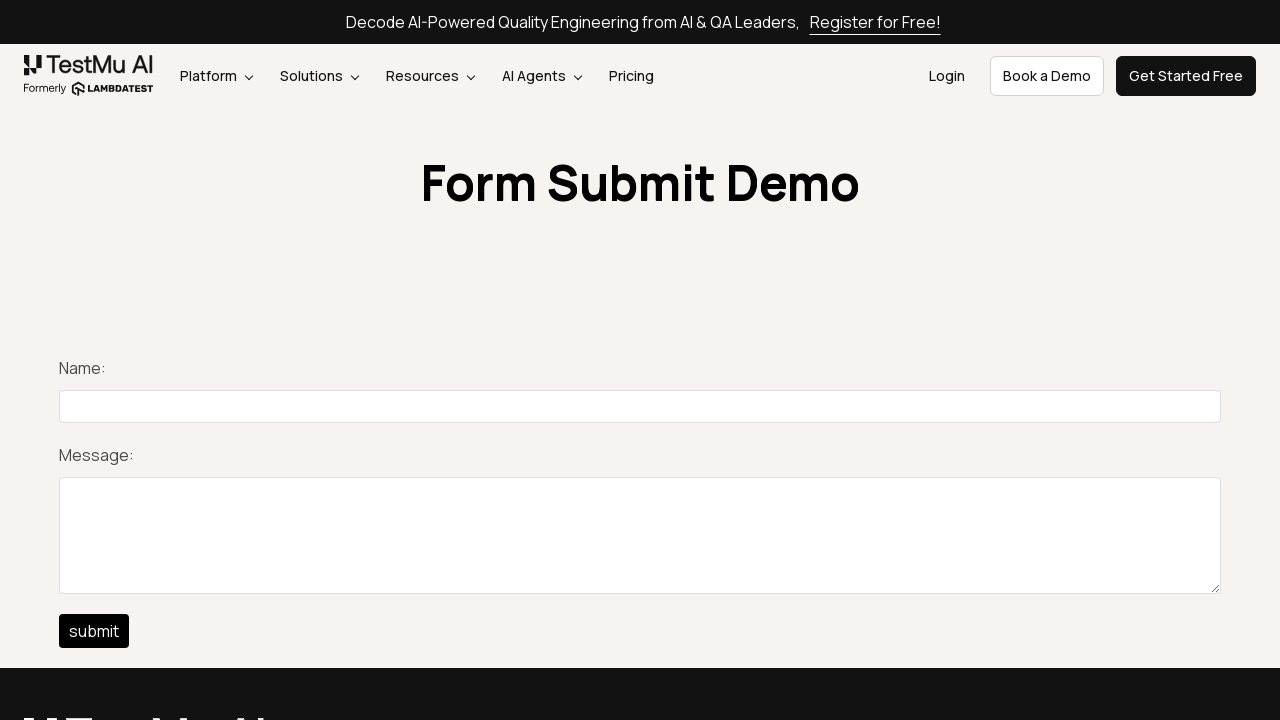

Verified that homepage header and Ajax form page header are different
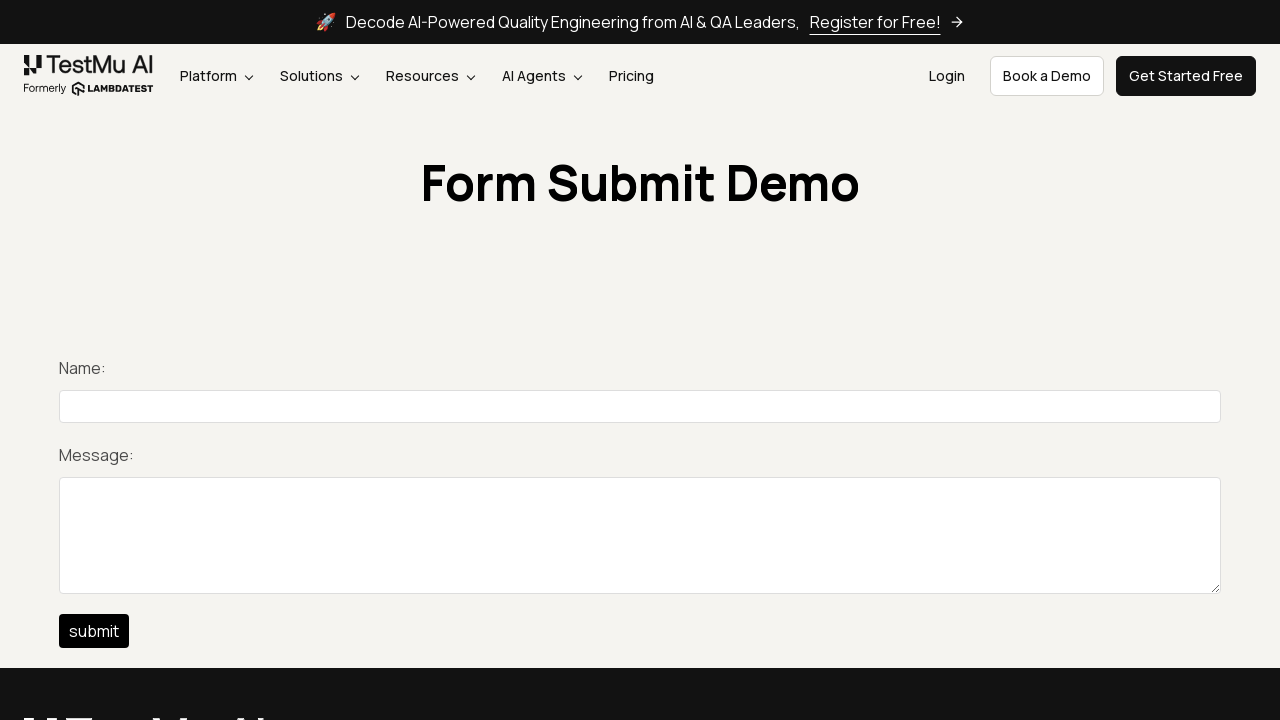

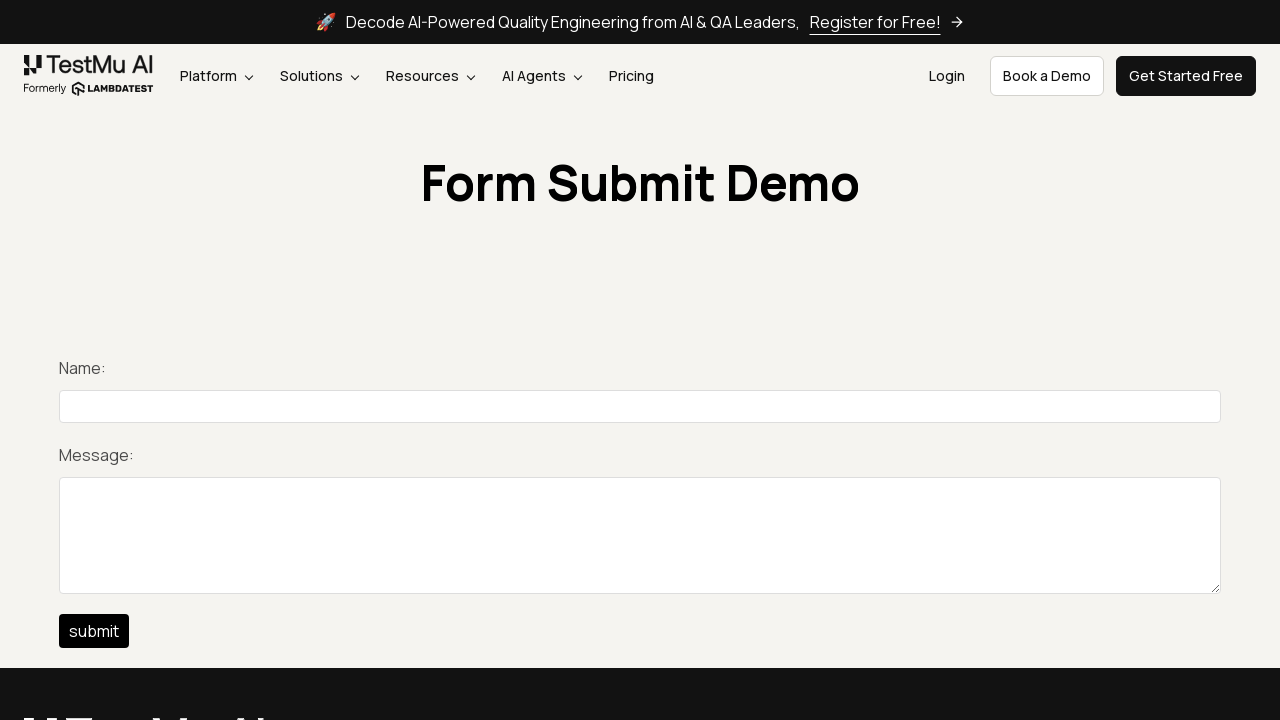